Tests a form that calculates the sum of two numbers displayed on the page and selects the result from a dropdown menu

Starting URL: http://suninjuly.github.io/selects1.html

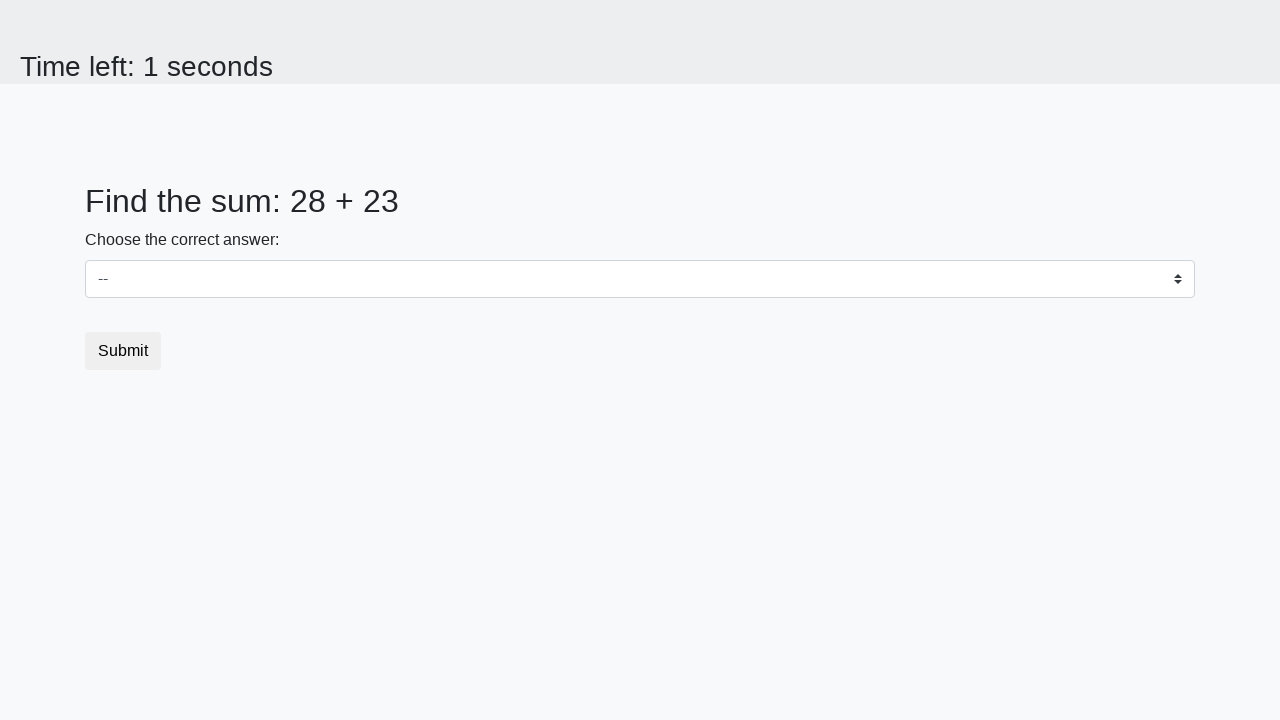

Retrieved first number from page
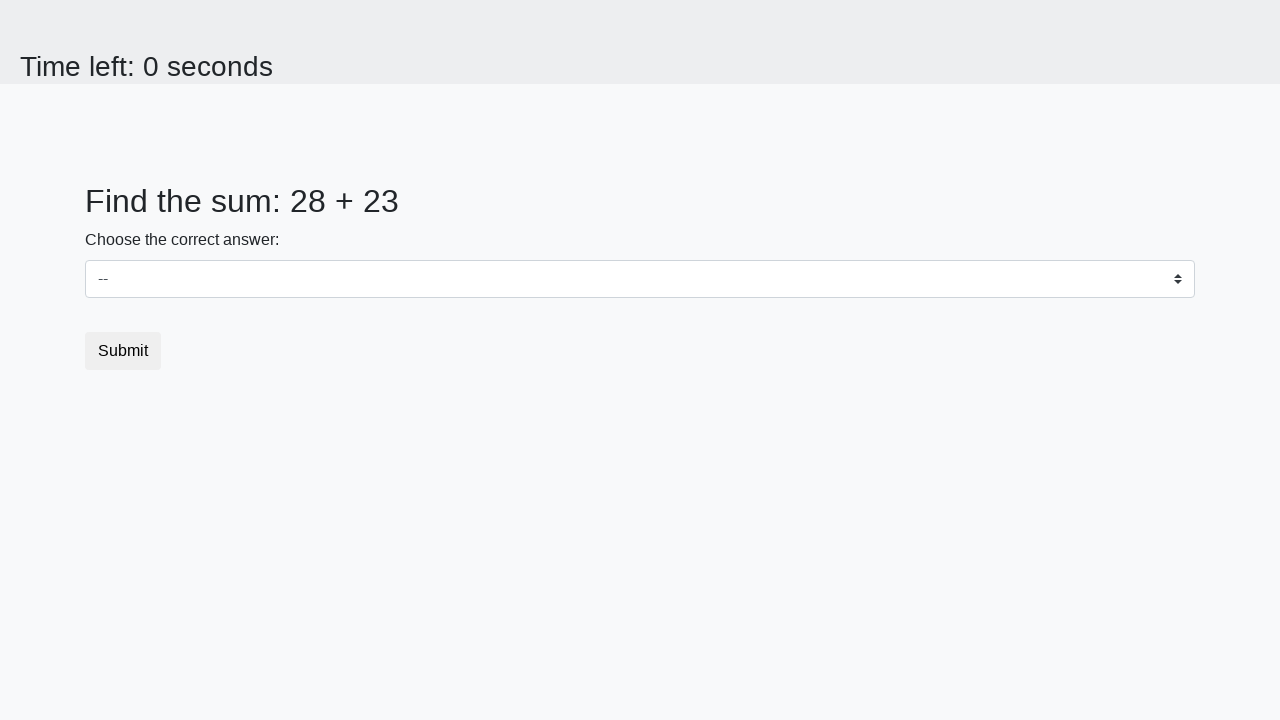

Retrieved second number from page
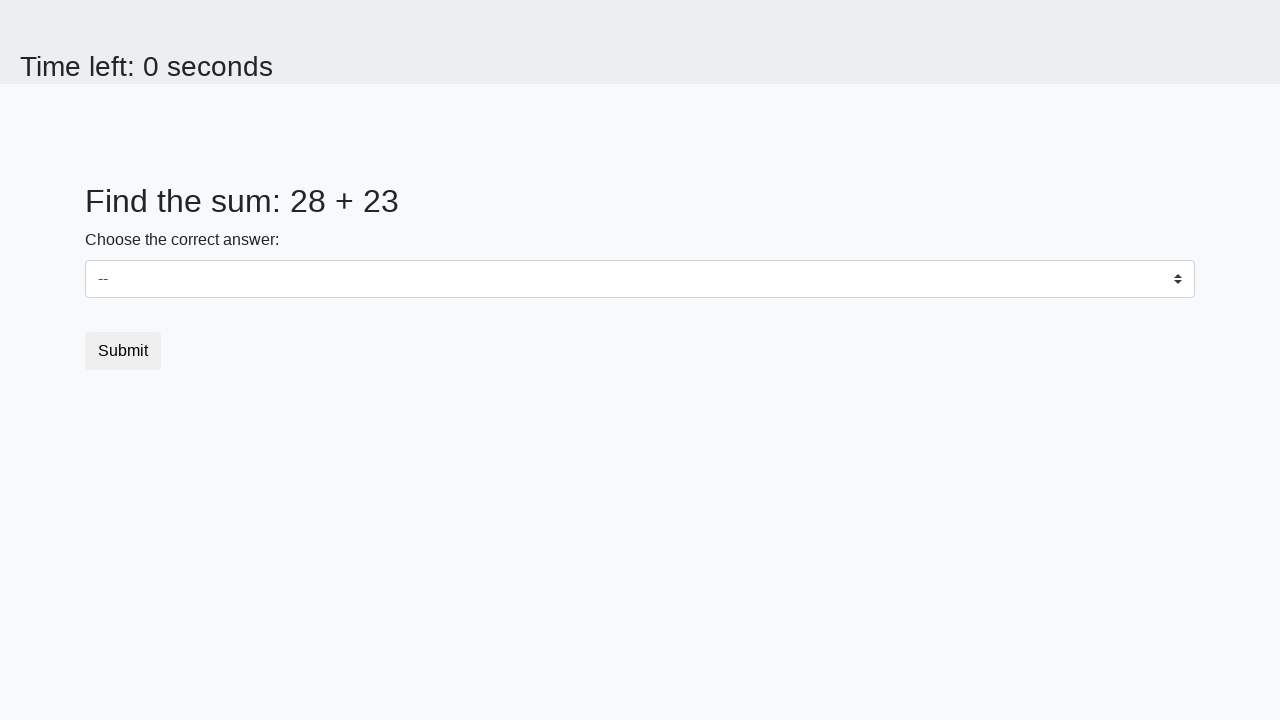

Calculated sum: 28 + 23 = 51
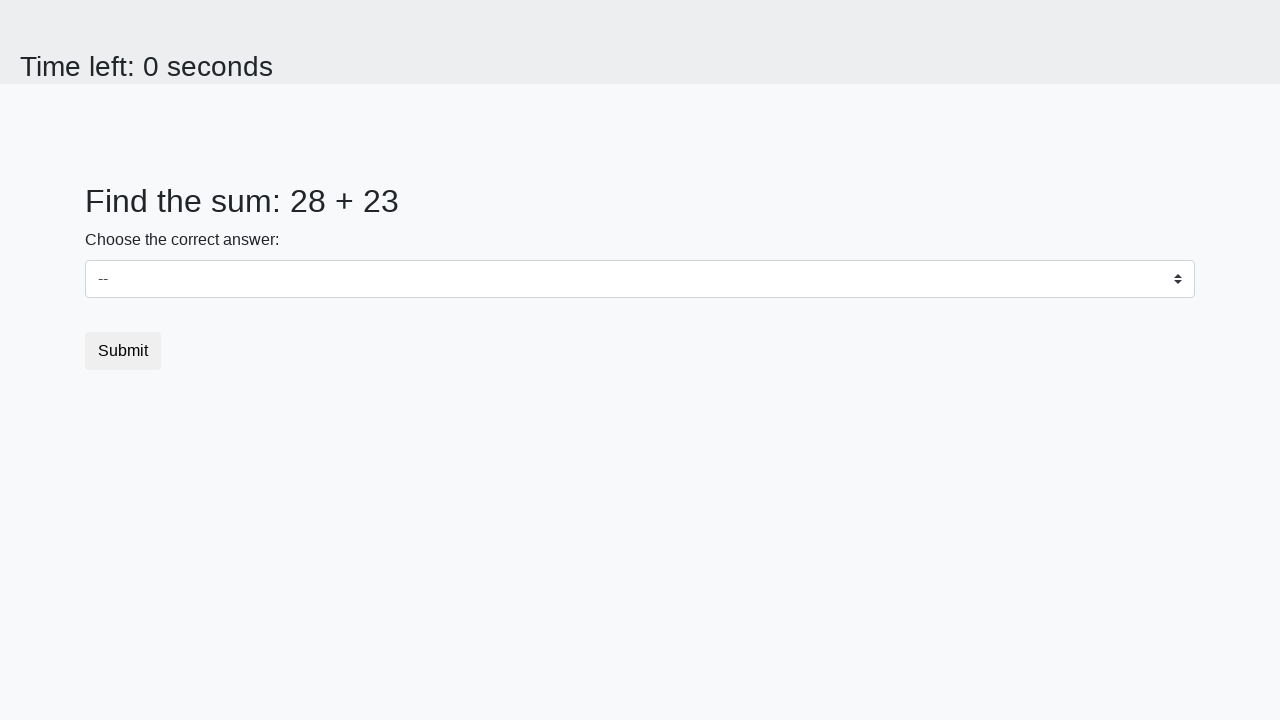

Selected dropdown option with value 51 on select
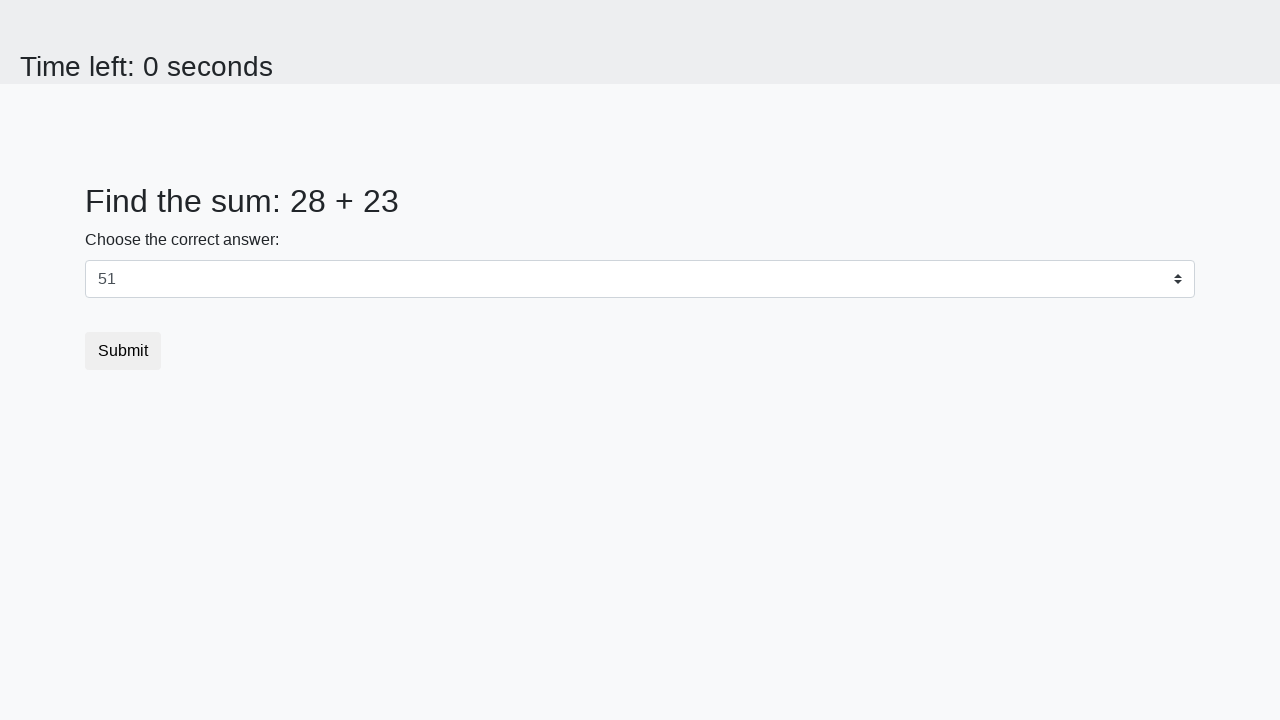

Clicked submit button at (123, 351) on .btn
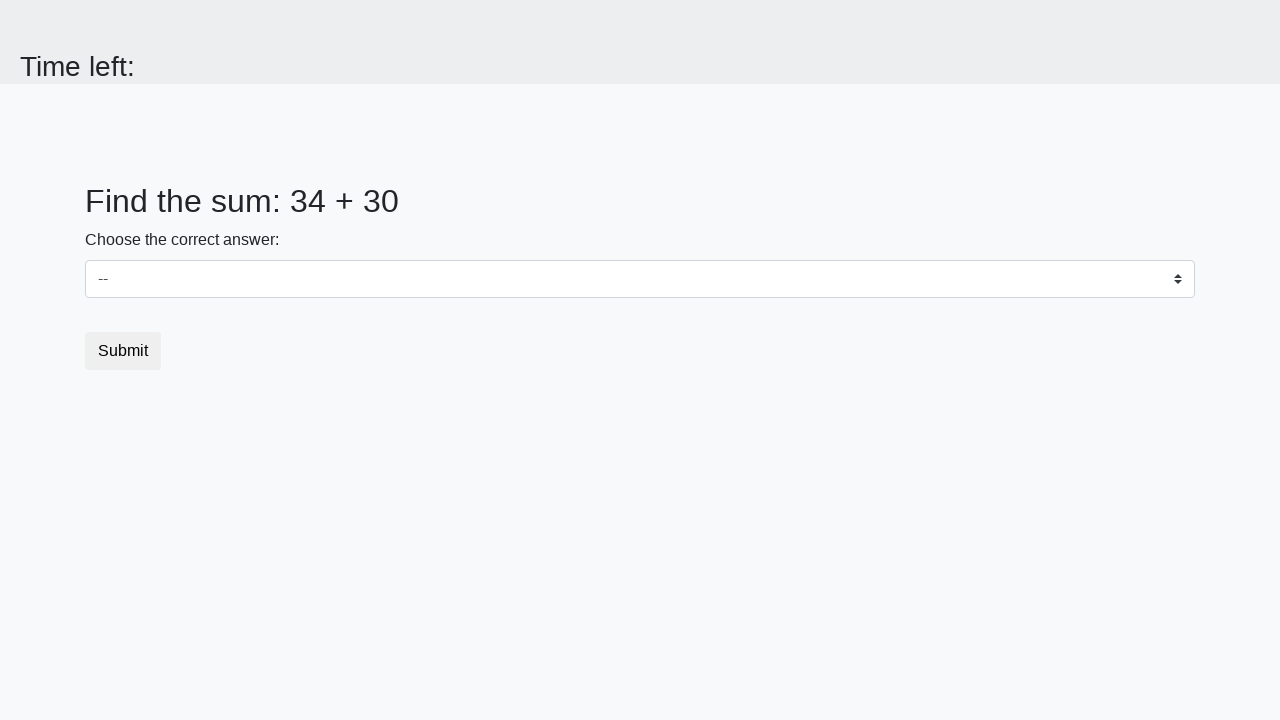

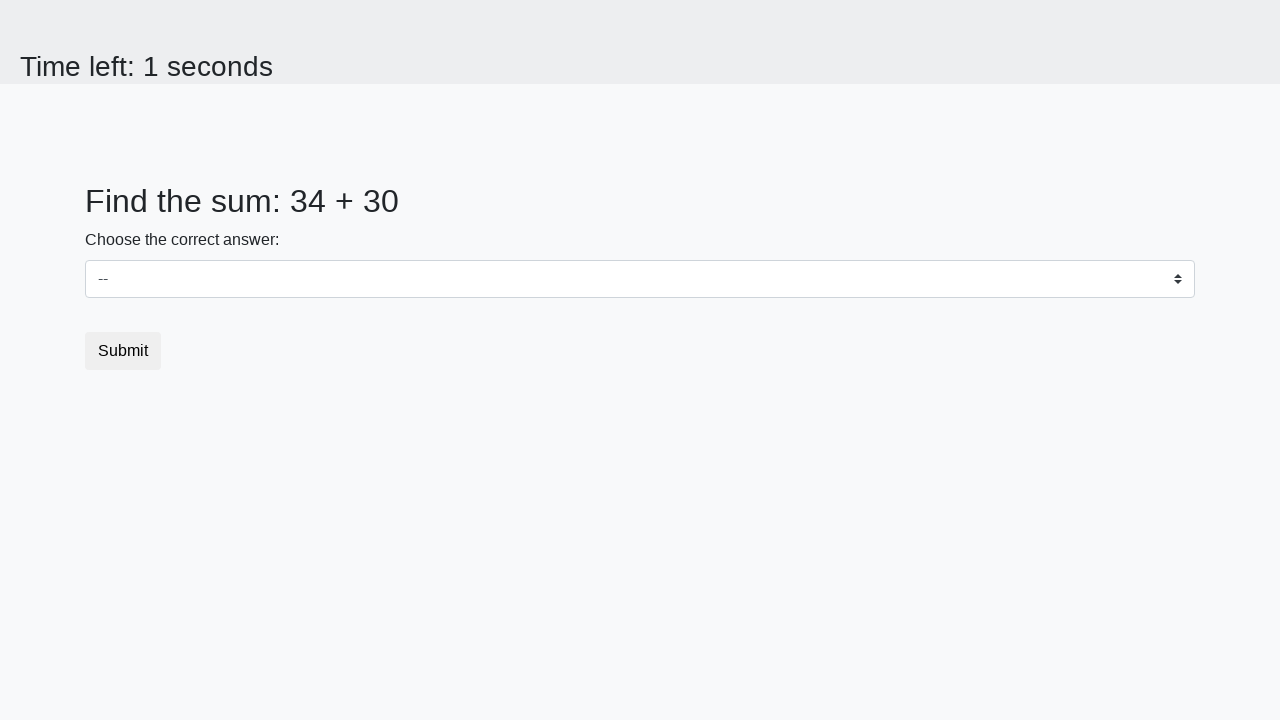